Tests alert handling functionality by triggering an alert with OK & Cancel options, dismissing it, and verifying the result text

Starting URL: https://demo.automationtesting.in/Alerts.html

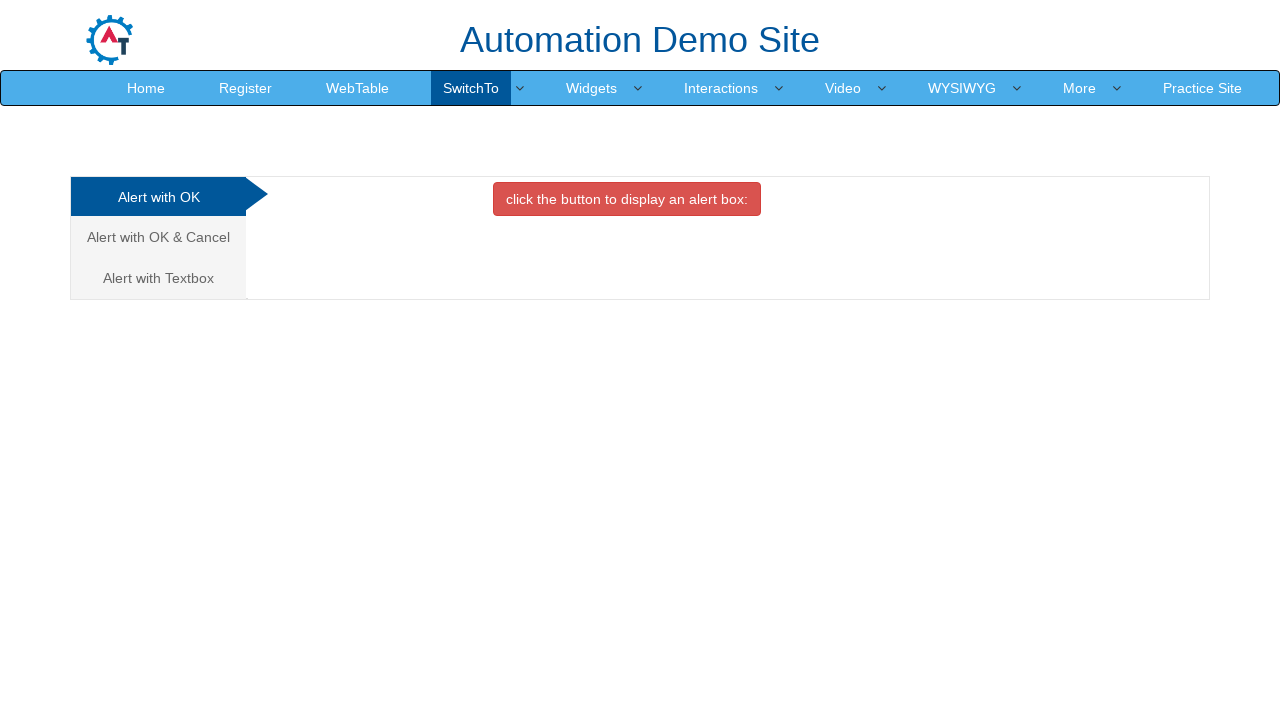

Clicked on 'Alert with OK & Cancel' tab at (158, 237) on xpath=//a[text()='Alert with OK & Cancel ']
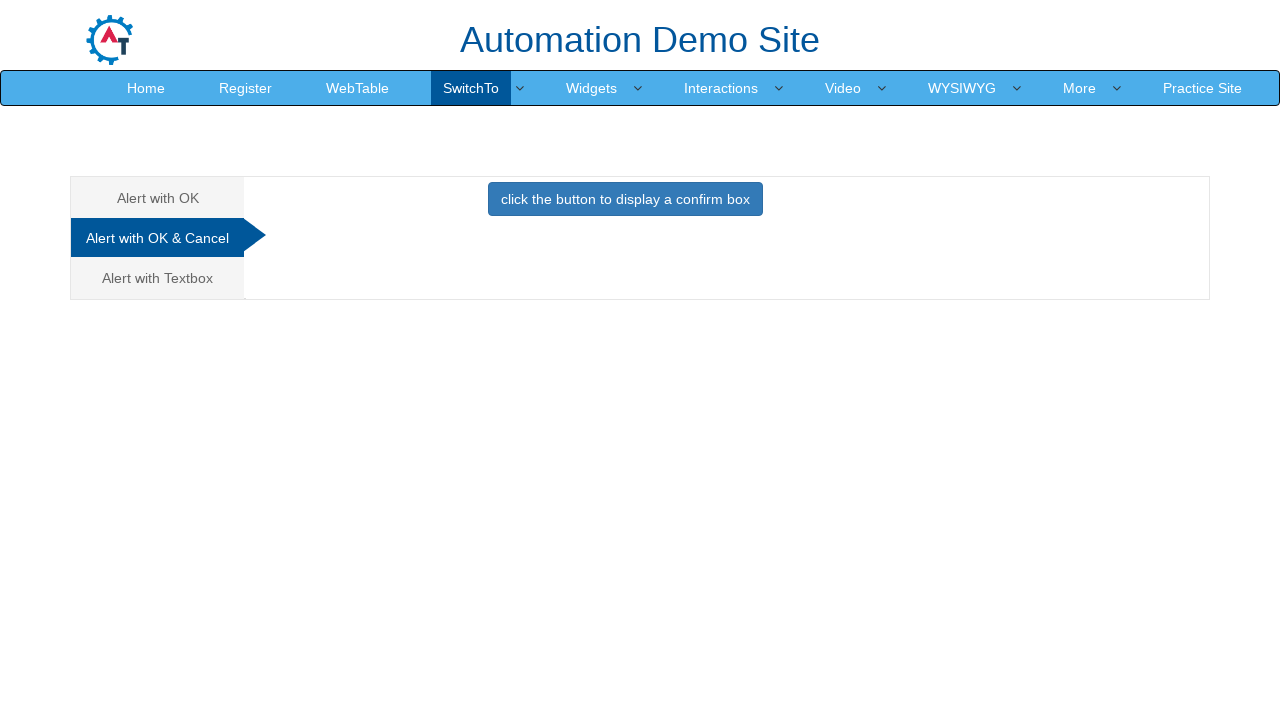

Clicked button to trigger alert dialog at (625, 199) on xpath=//button[@class='btn btn-primary']
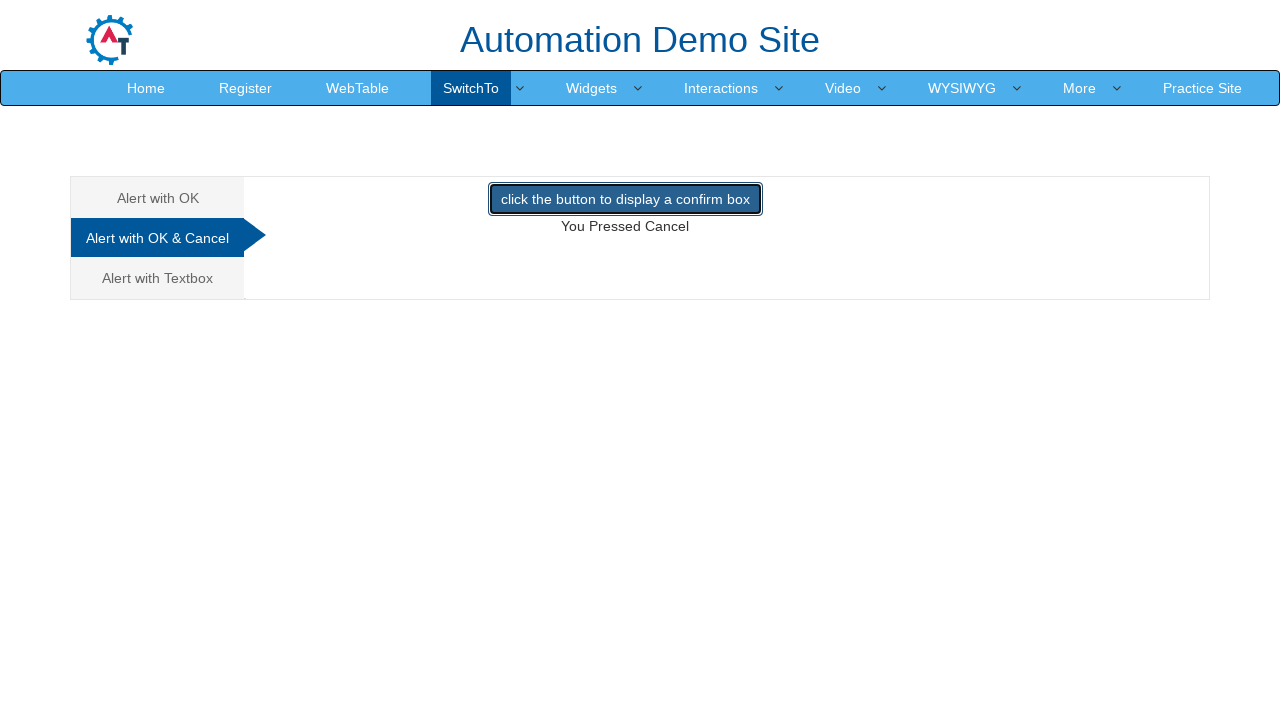

Dismissed alert by selecting Cancel
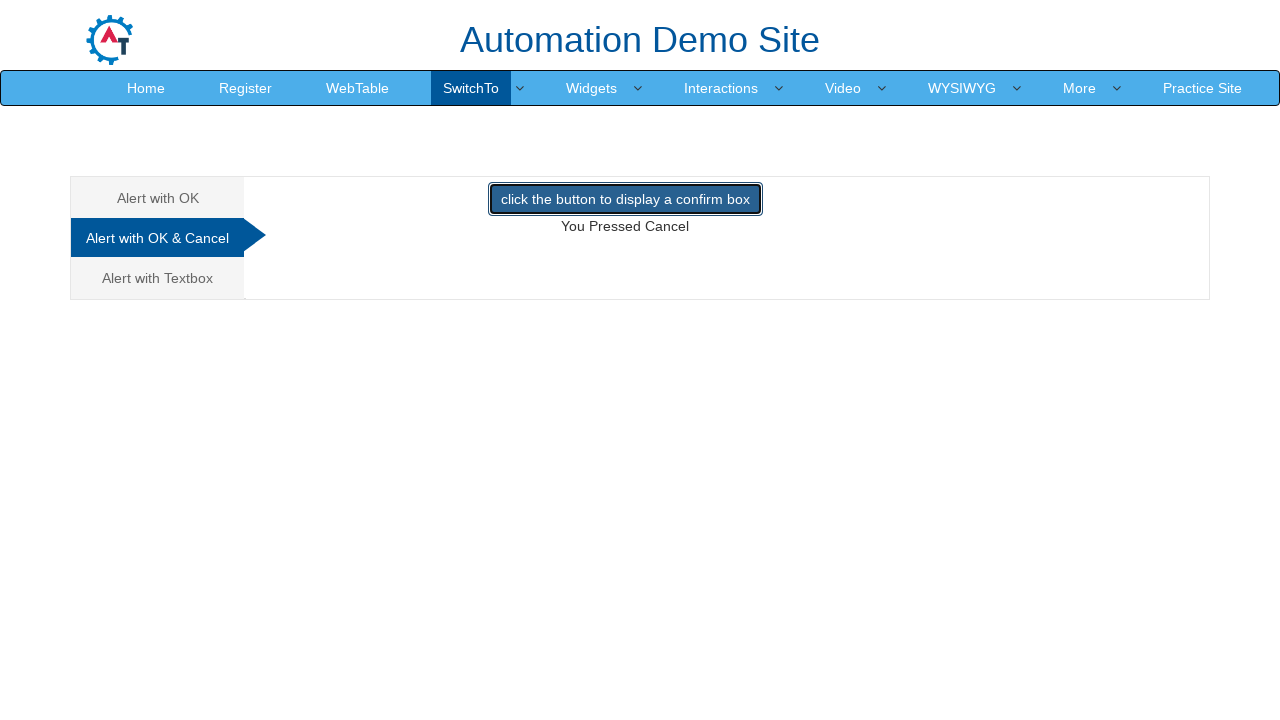

Result text element loaded
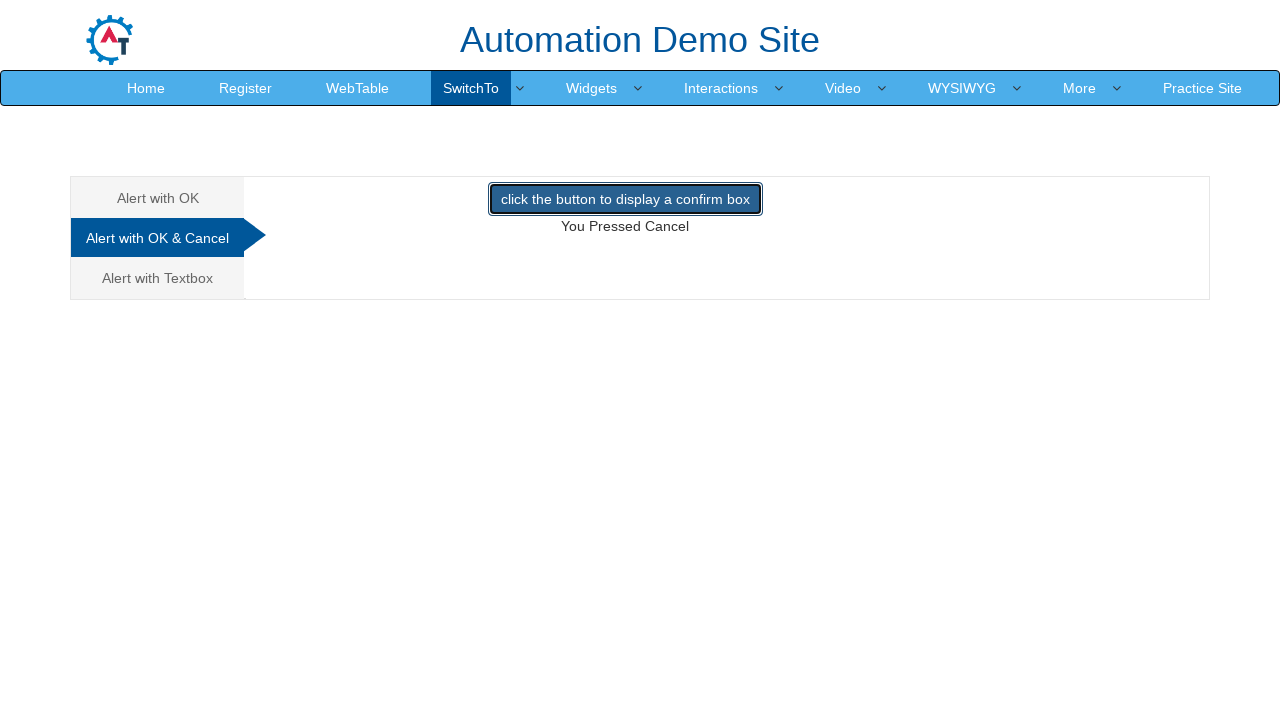

Retrieved result text: 'You Pressed Cancel'
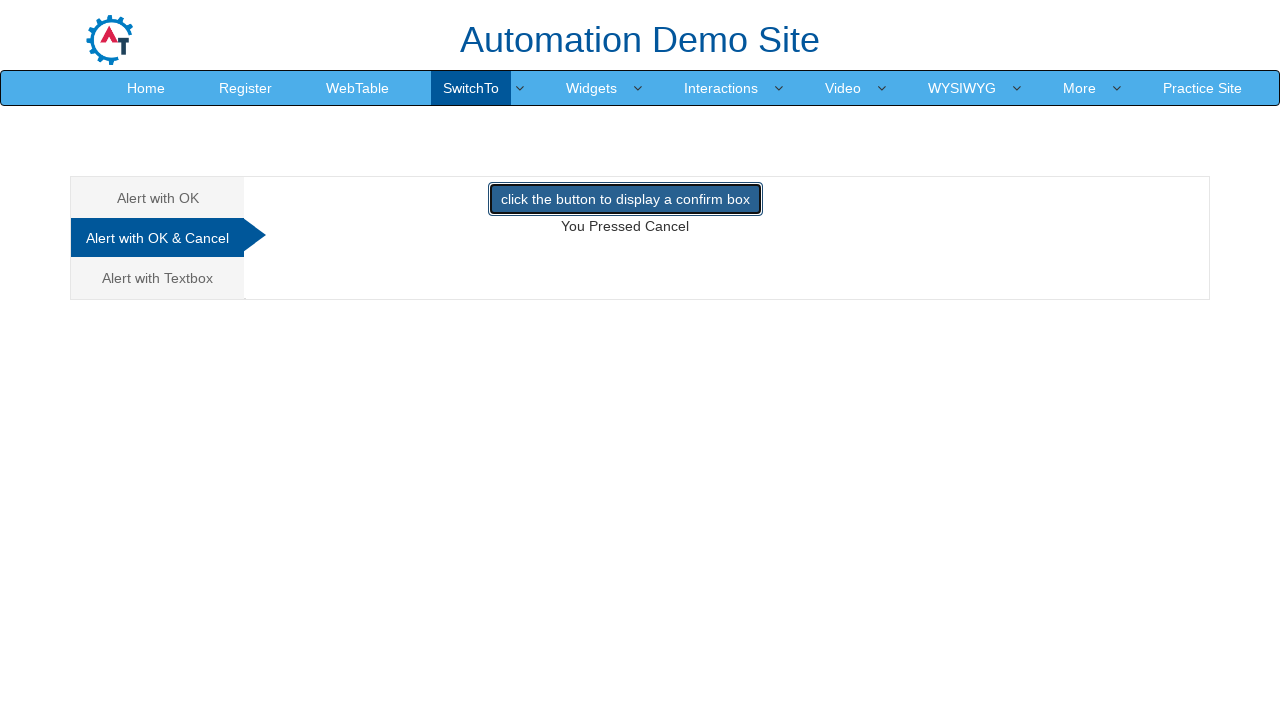

Verified result text matches 'You Pressed Cancel'
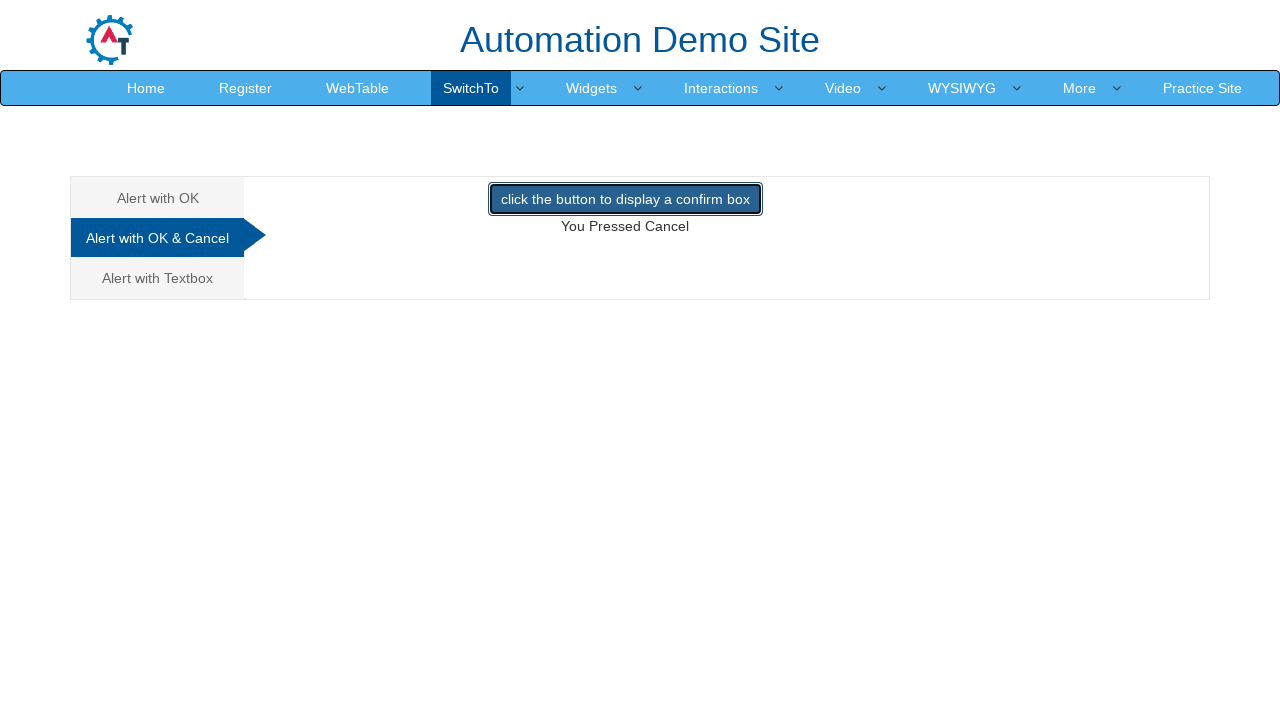

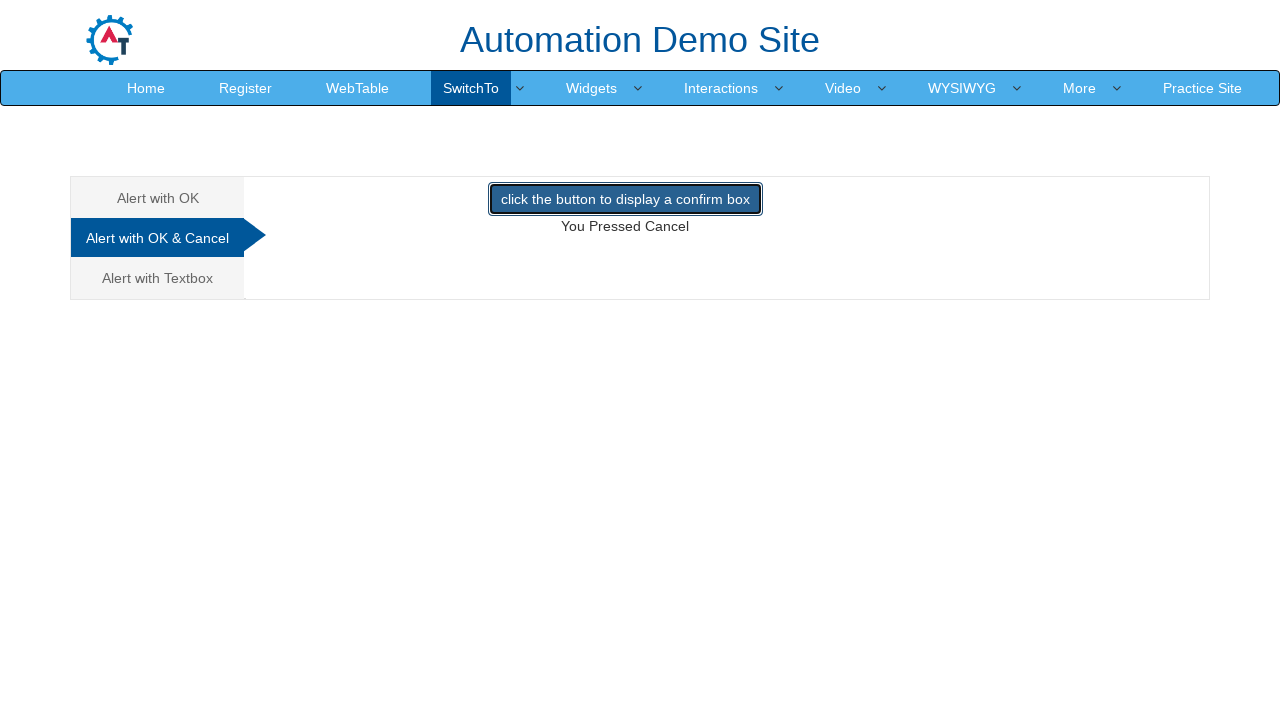